Navigates to an automation practice page and retrieves text from a specific table cell

Starting URL: https://rahulshettyacademy.com/AutomationPractice/

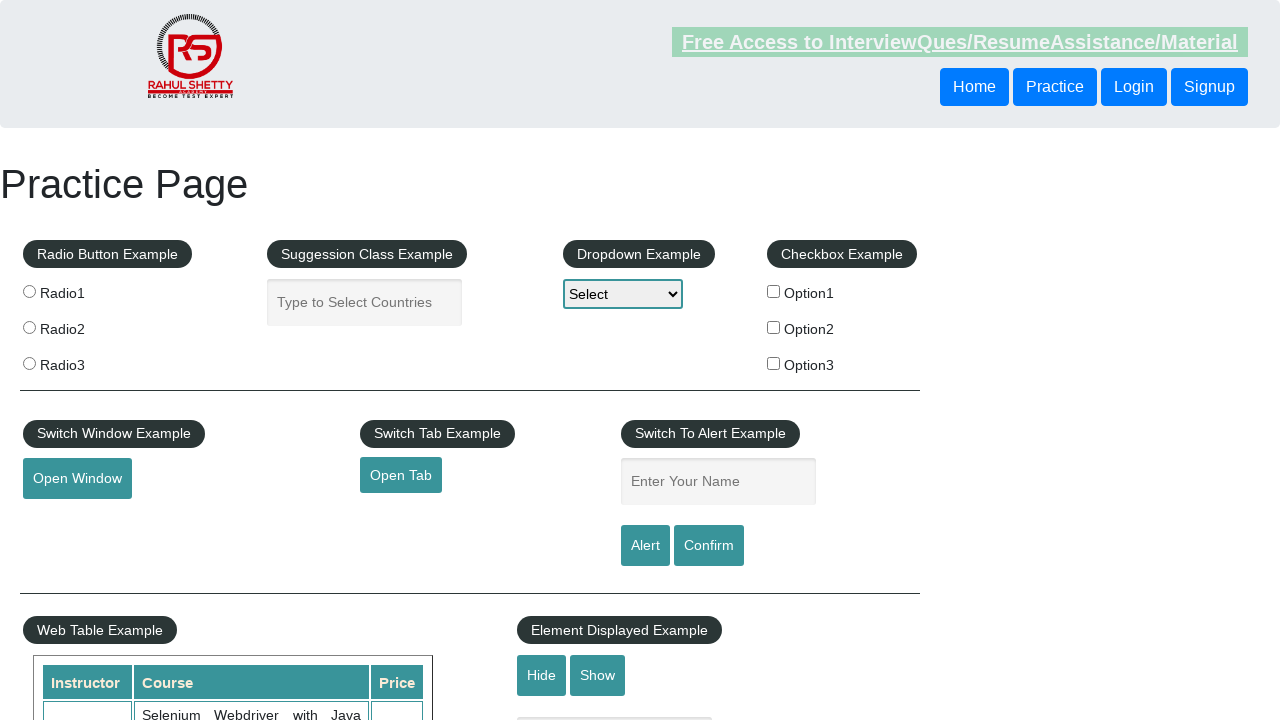

Located table cell at row 4, column 2
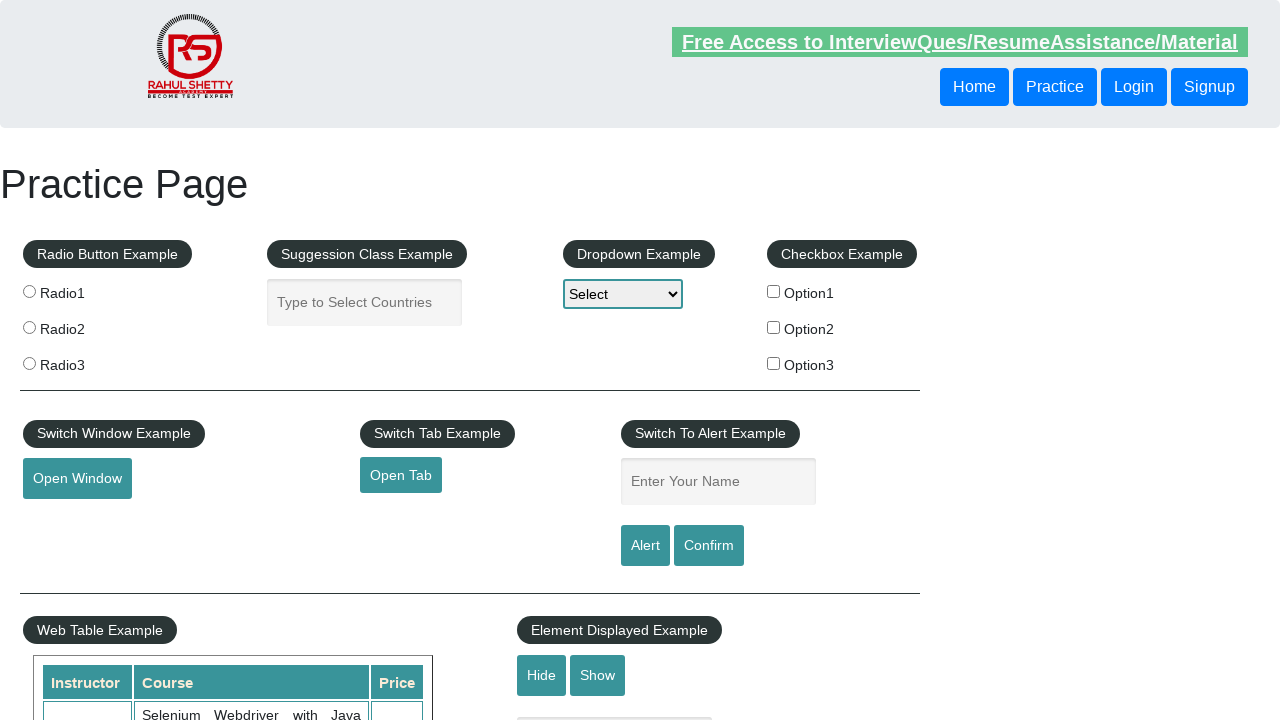

Retrieved text content from table cell
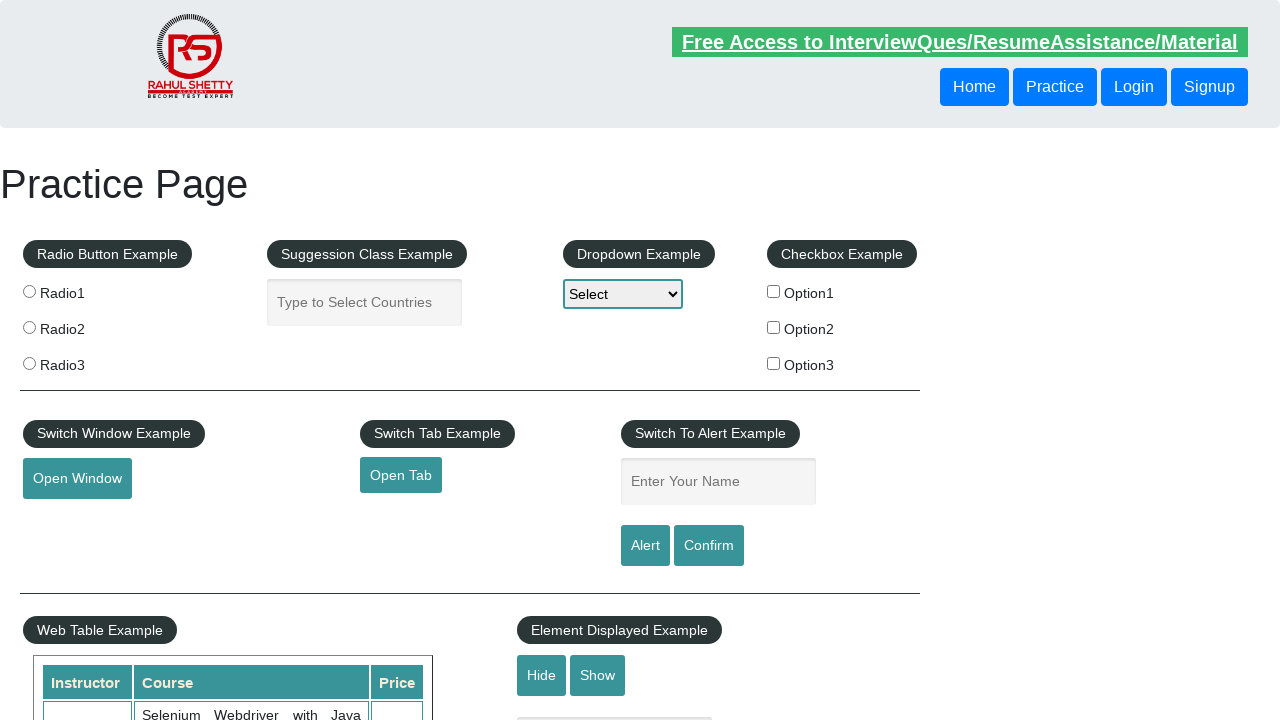

Verified that table cell contains text
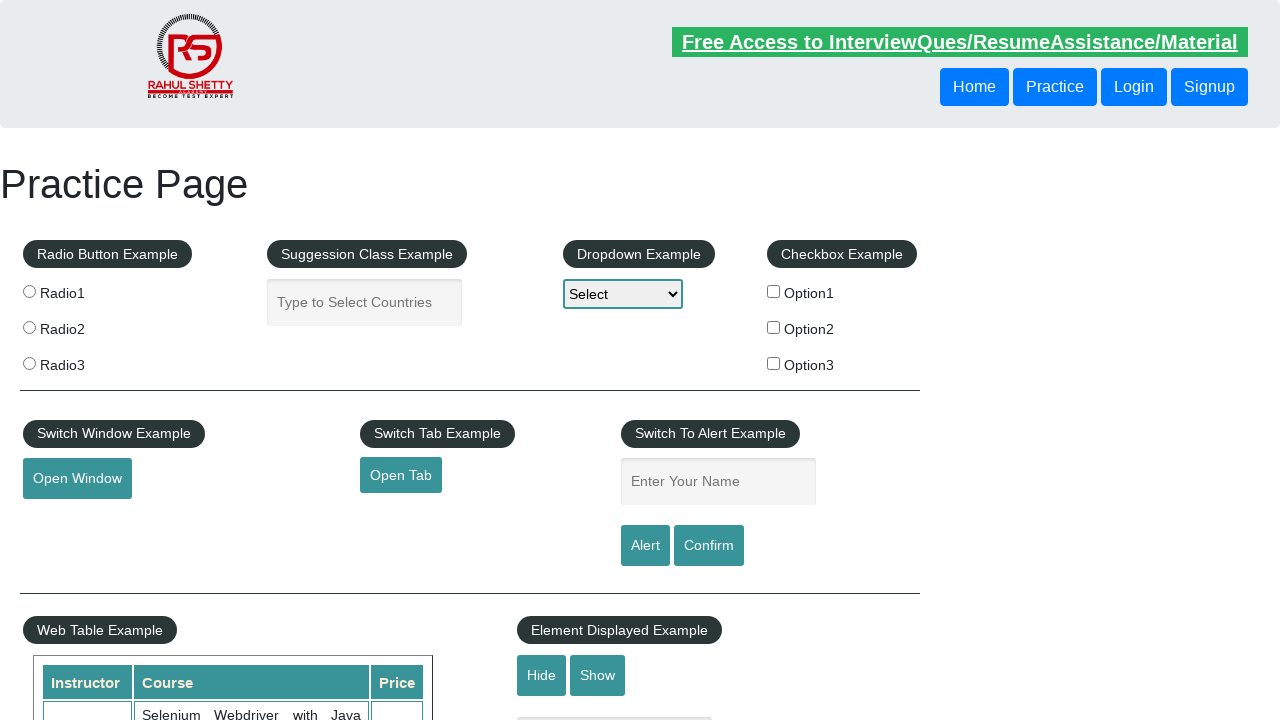

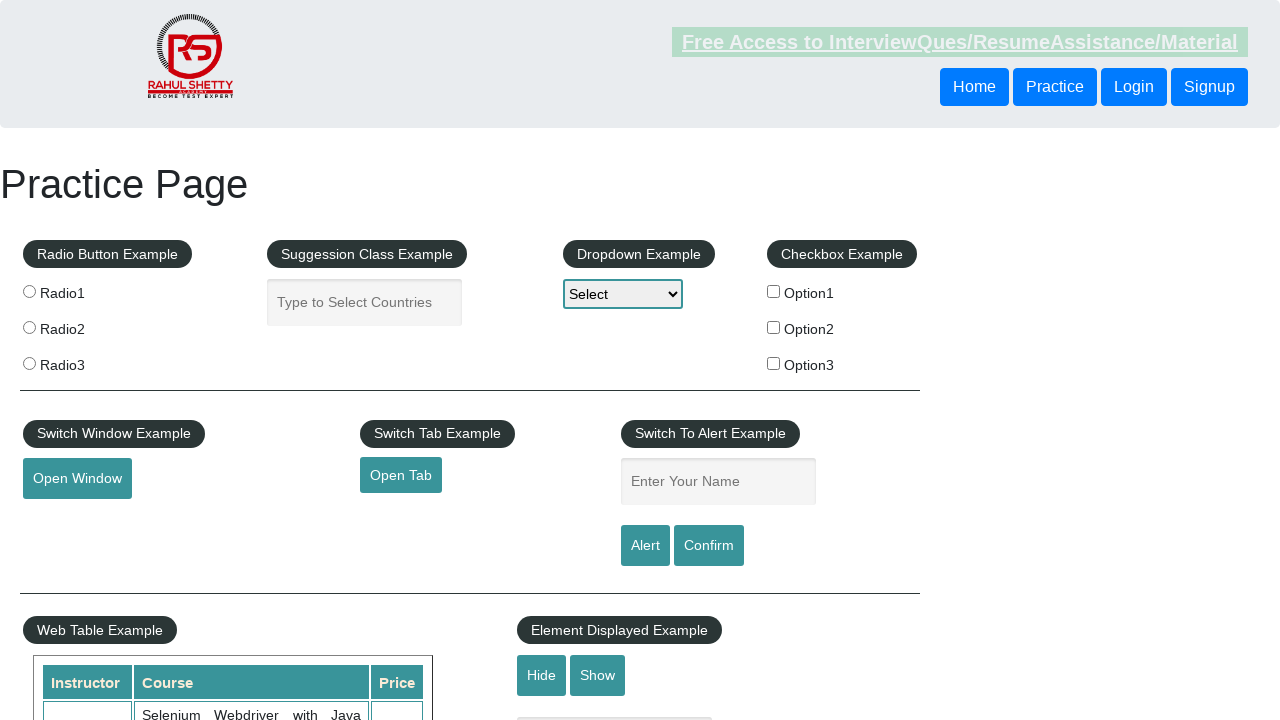